Tests handling JavaScript alert dialogs by clicking a link that triggers an alert, then accepting the alert

Starting URL: https://www.selenium.dev/documentation/en/webdriver/js_alerts_prompts_and_confirmations/

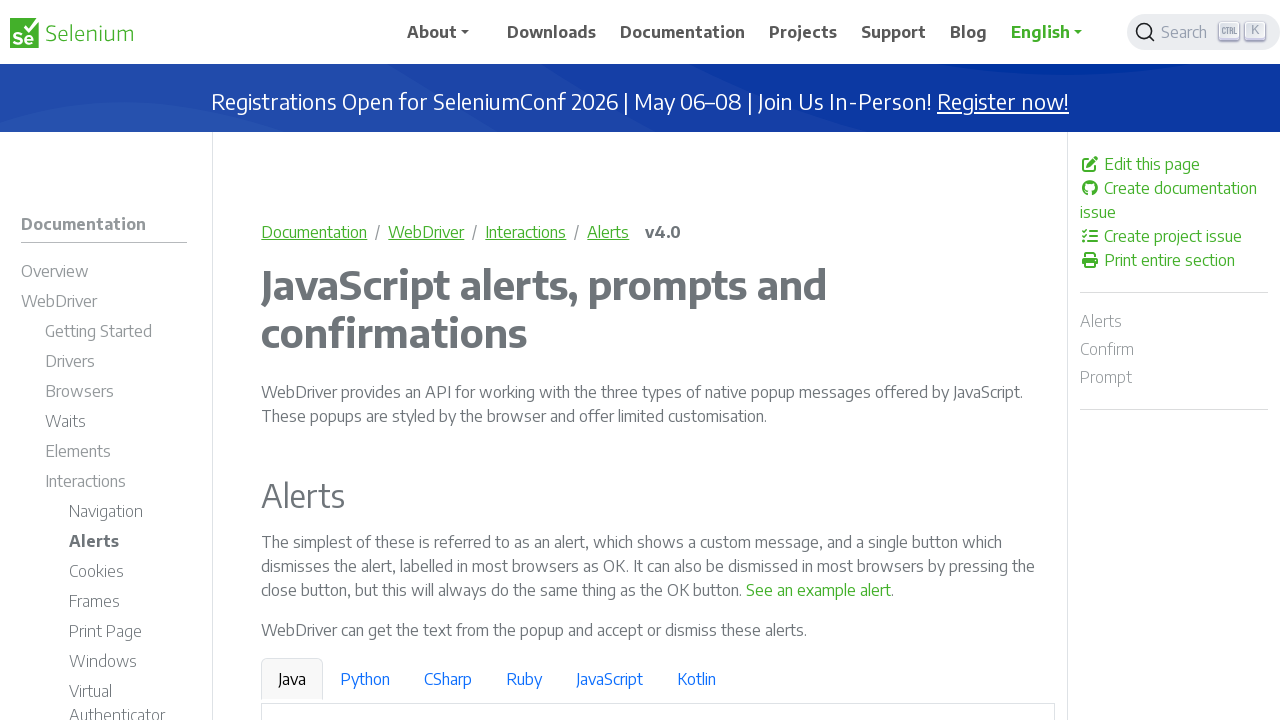

Navigated to JavaScript alerts documentation page
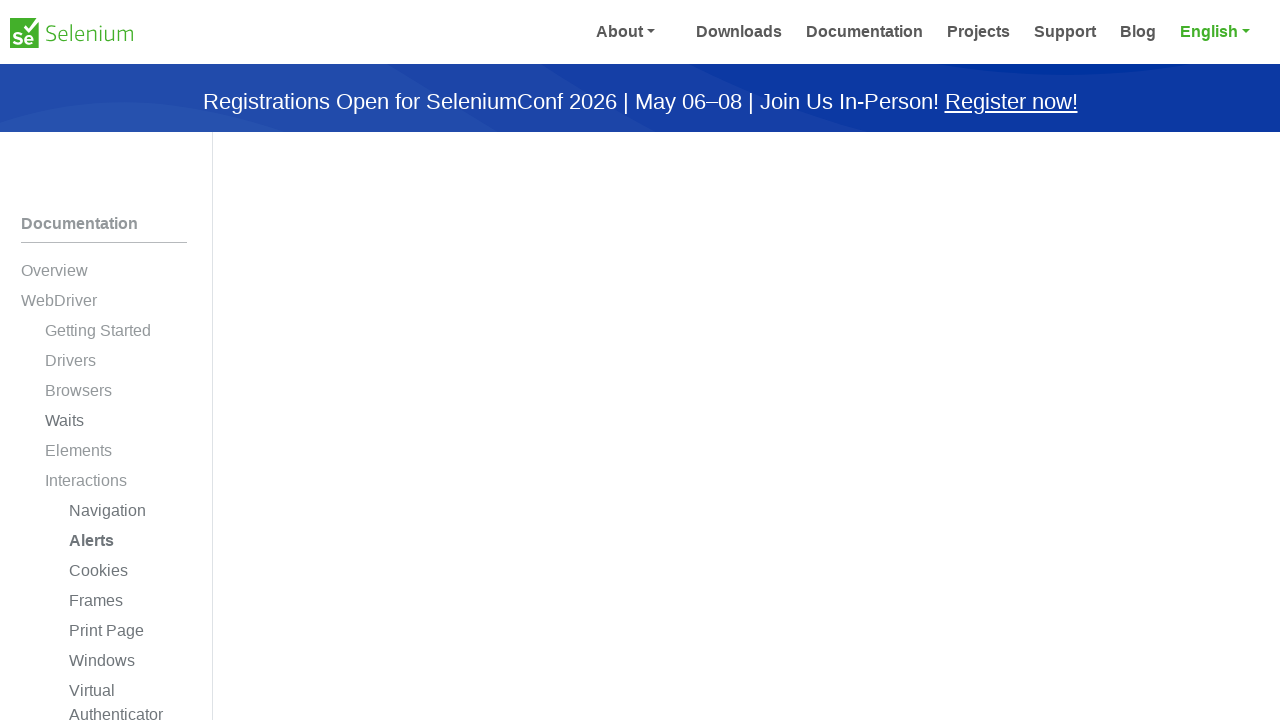

Clicked link to trigger JavaScript alert at (819, 590) on text=See an example alert
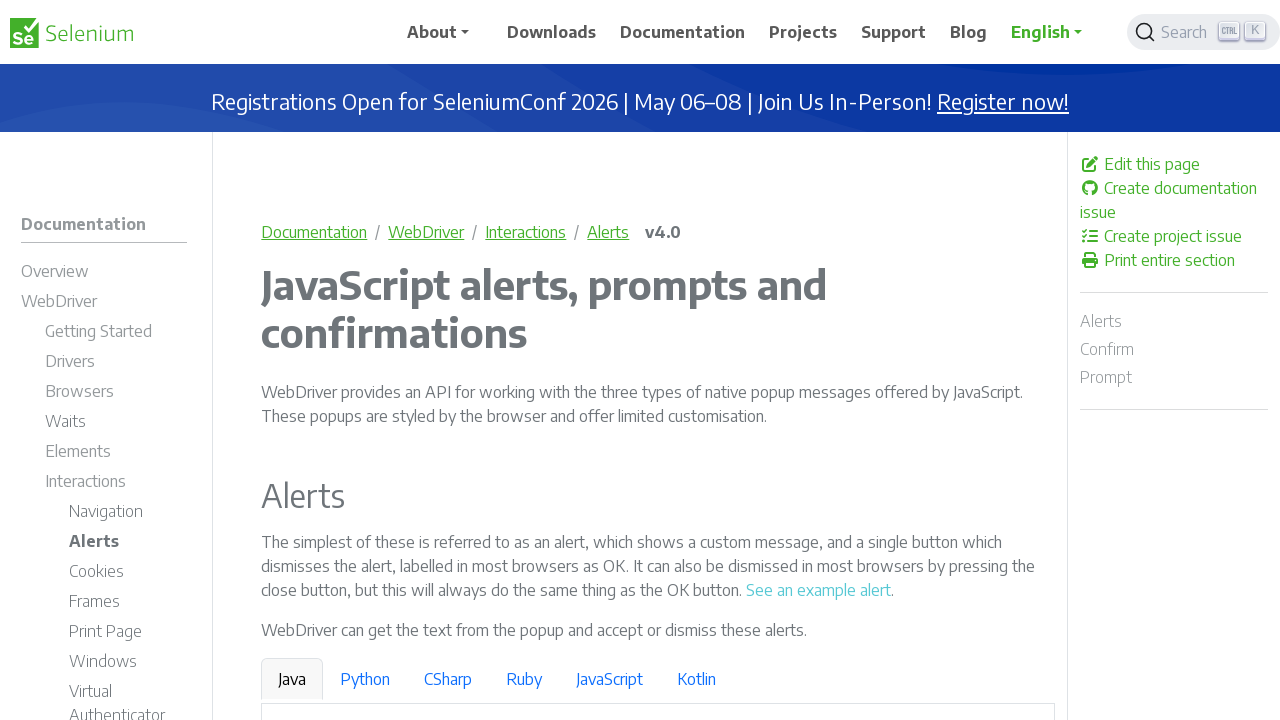

Set up dialog handler to accept alerts
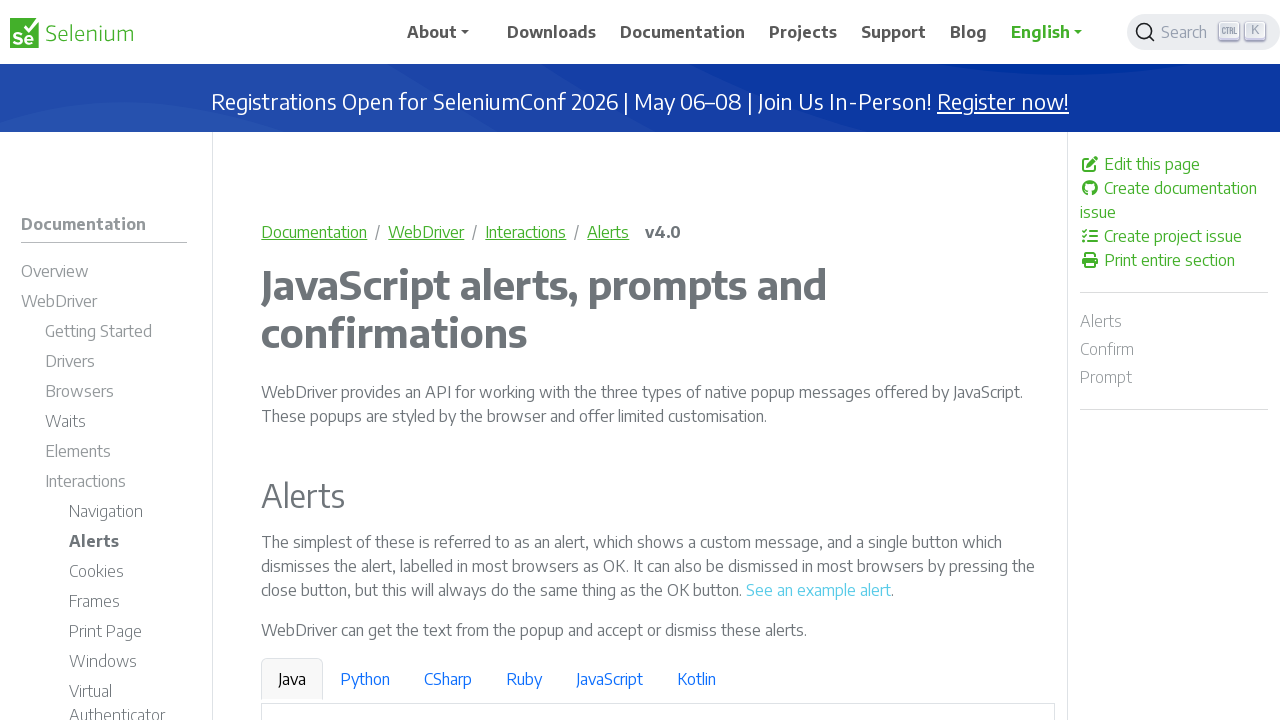

Waited for alert interaction to complete
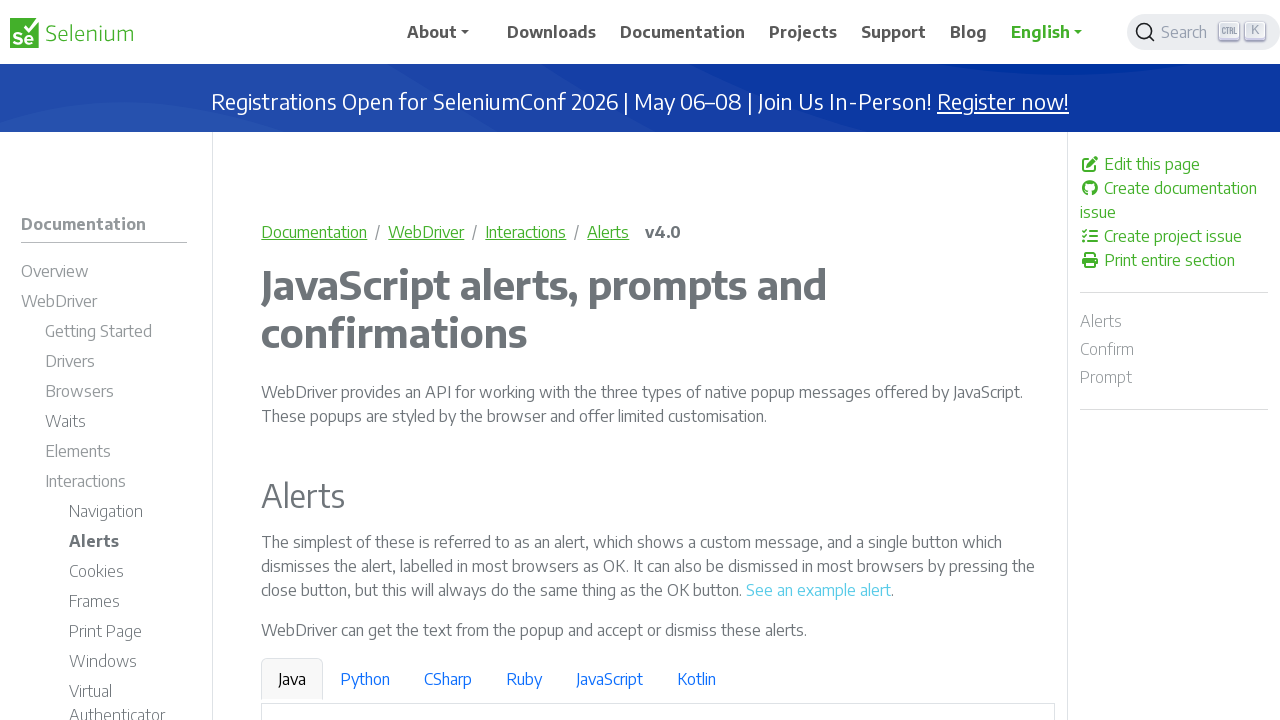

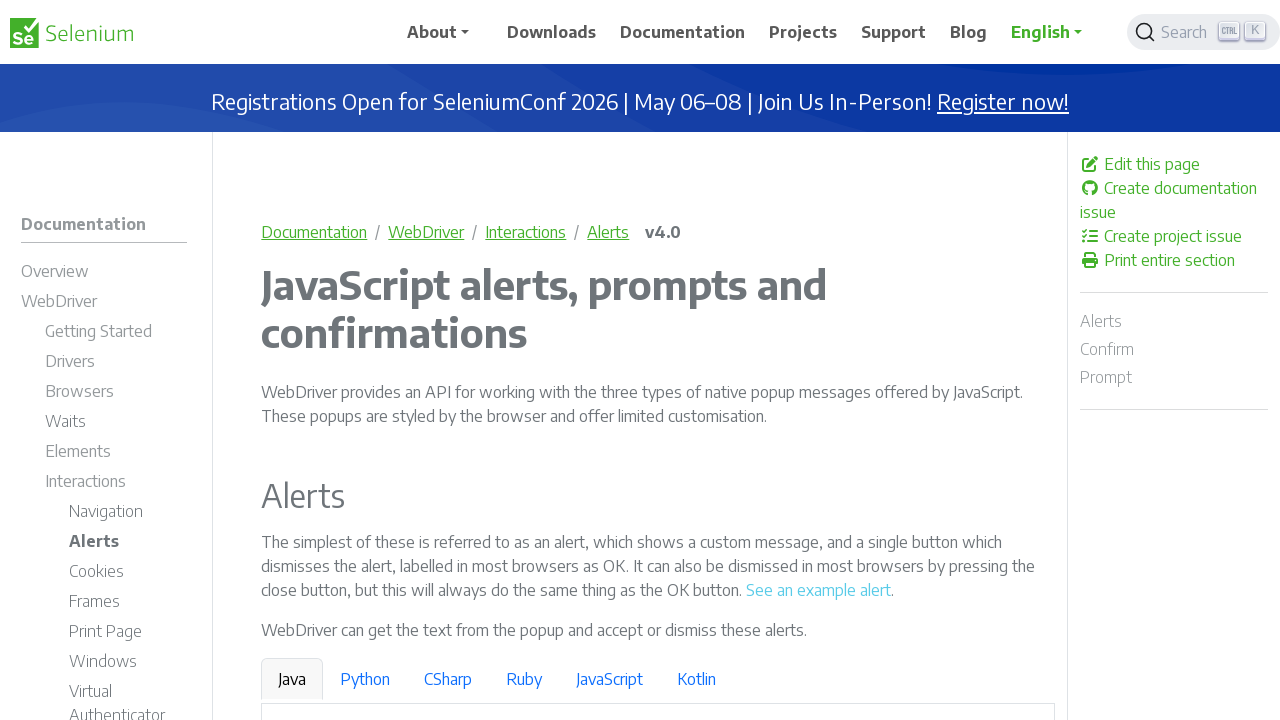